Tests filling out a form with multiple input fields for least favorite items, favorite books, and family tree information using advanced XPath selectors

Starting URL: https://syntaxprojects.com/advanceXpath-homework.php

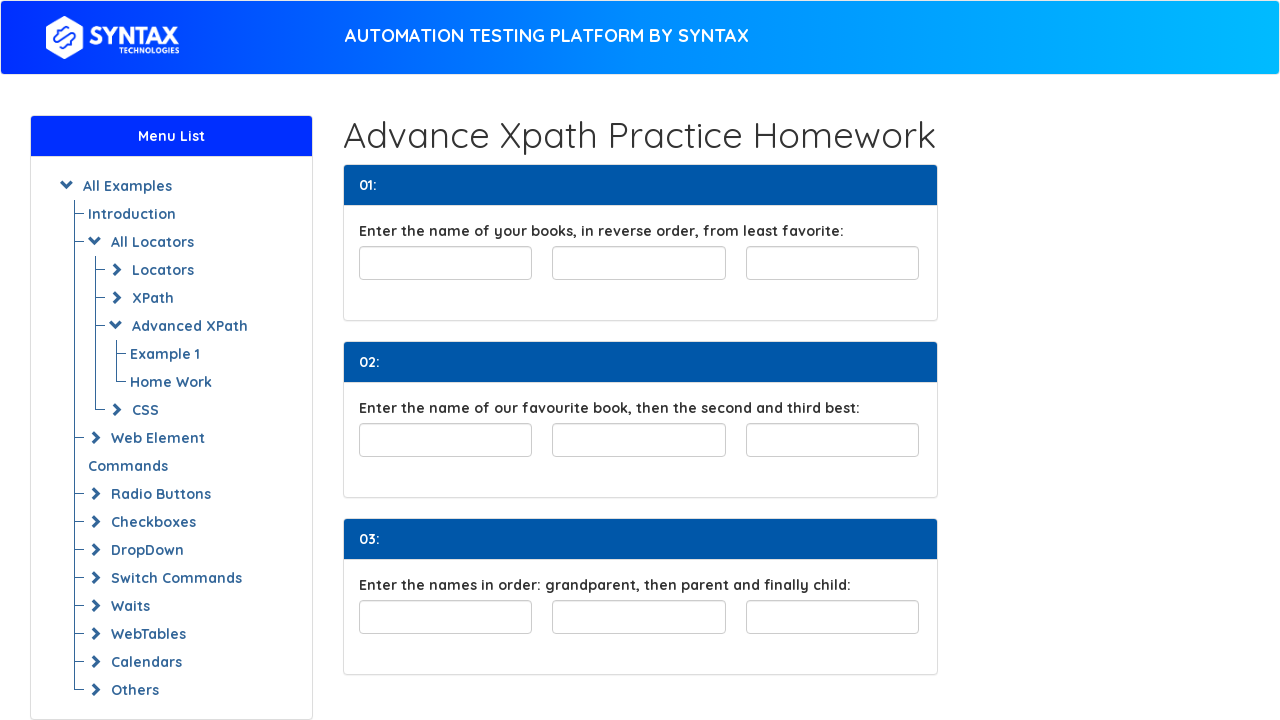

Filled first least favorite field with 'Mystery novels' on //div[@class='row col-4-fields']/child::input[1]
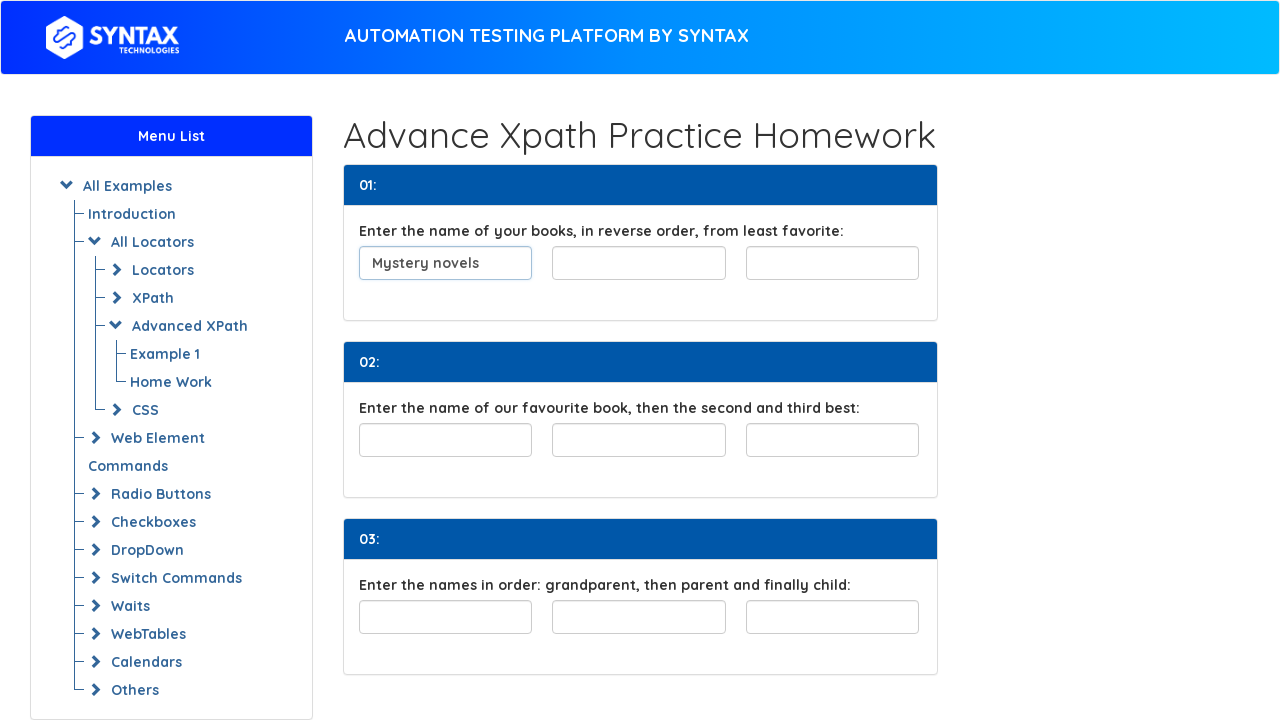

Filled second least favorite field with 'Romance books' on //div[@class='row col-4-fields']/child::input[2]
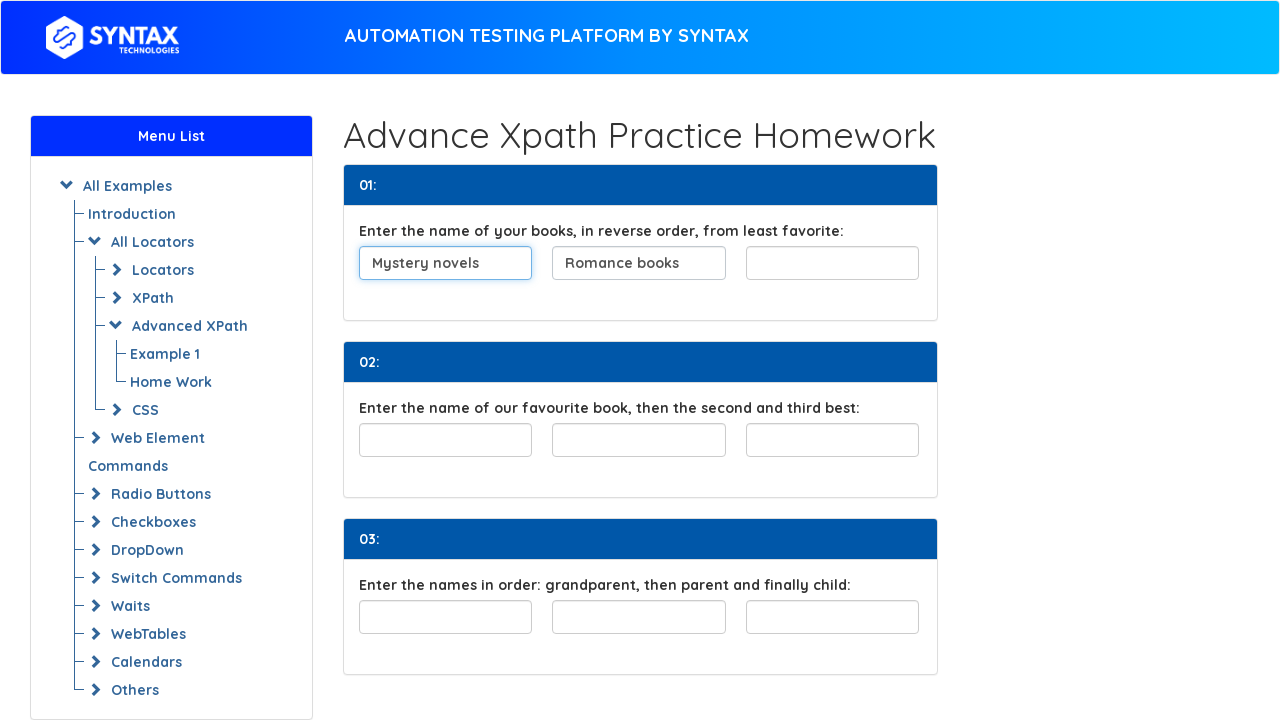

Filled third least favorite field with 'Self-help guides' on //div[@class='row col-4-fields']/child::input[3]
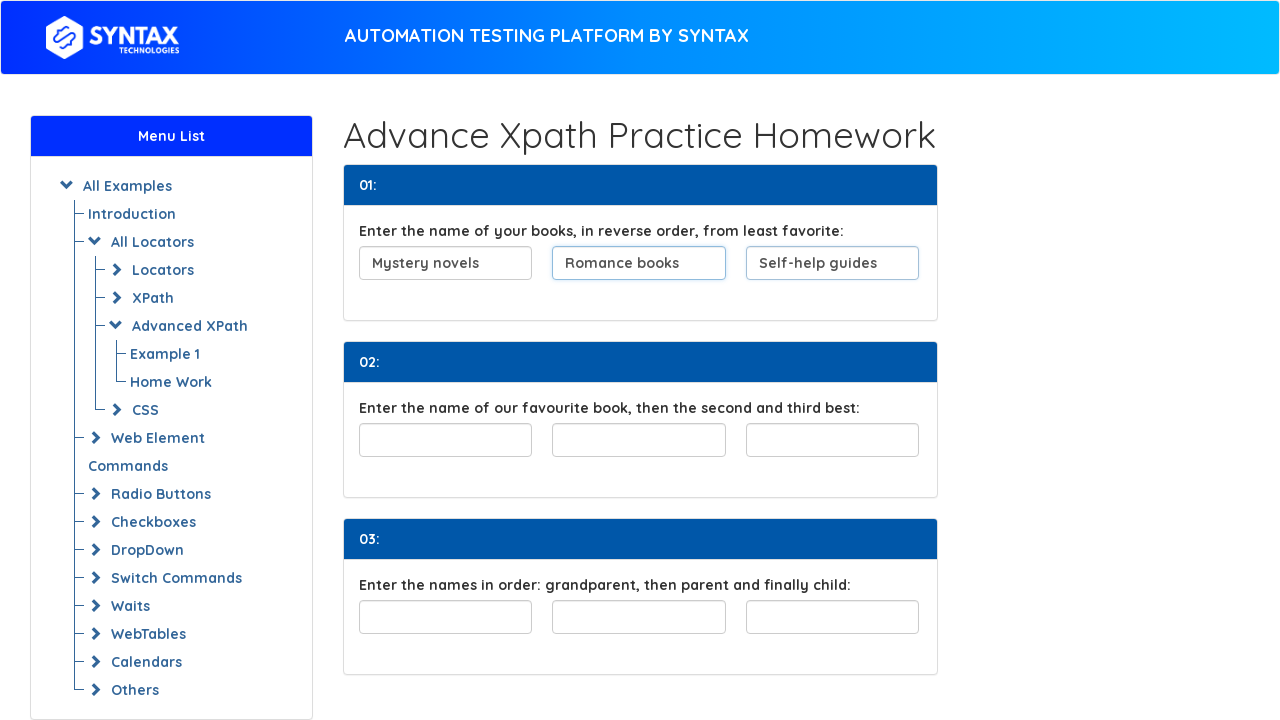

Filled first favorite book field with 'The Great Gatsby' on #favouriteBook
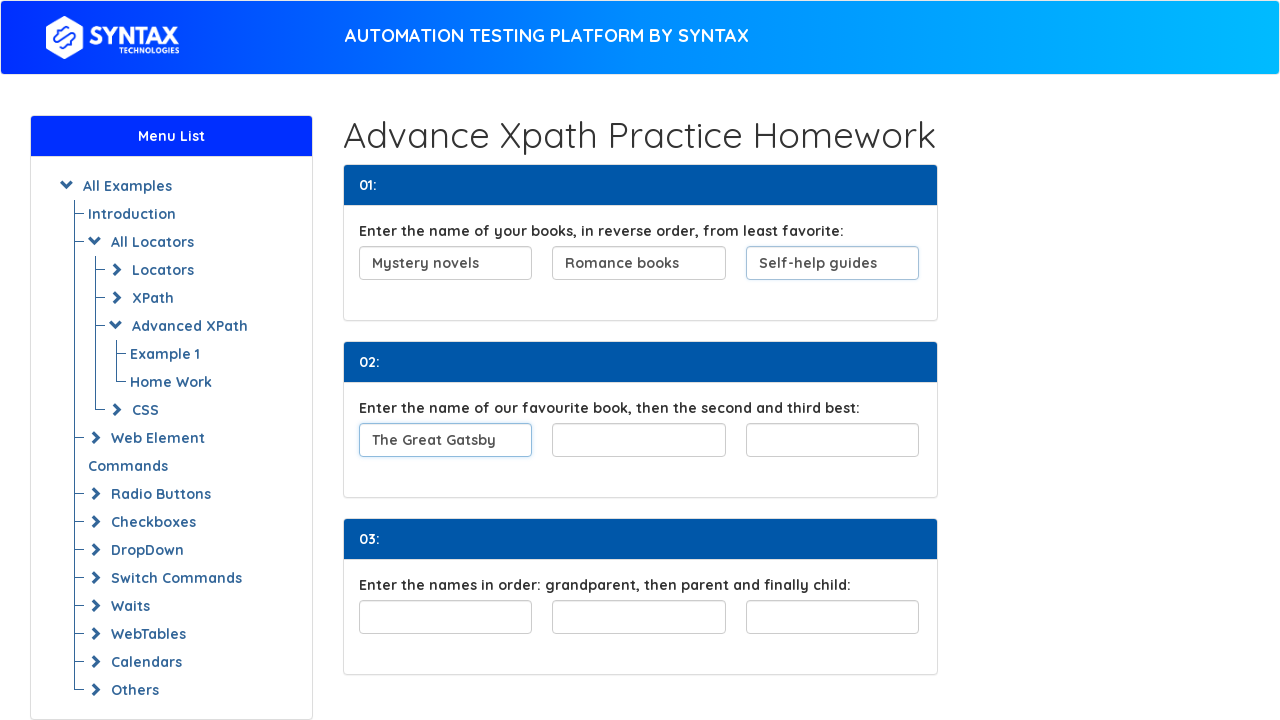

Filled second favorite book field with 'To Kill a Mockingbird' on //input[@id='favouriteBook']/following-sibling::input[1]
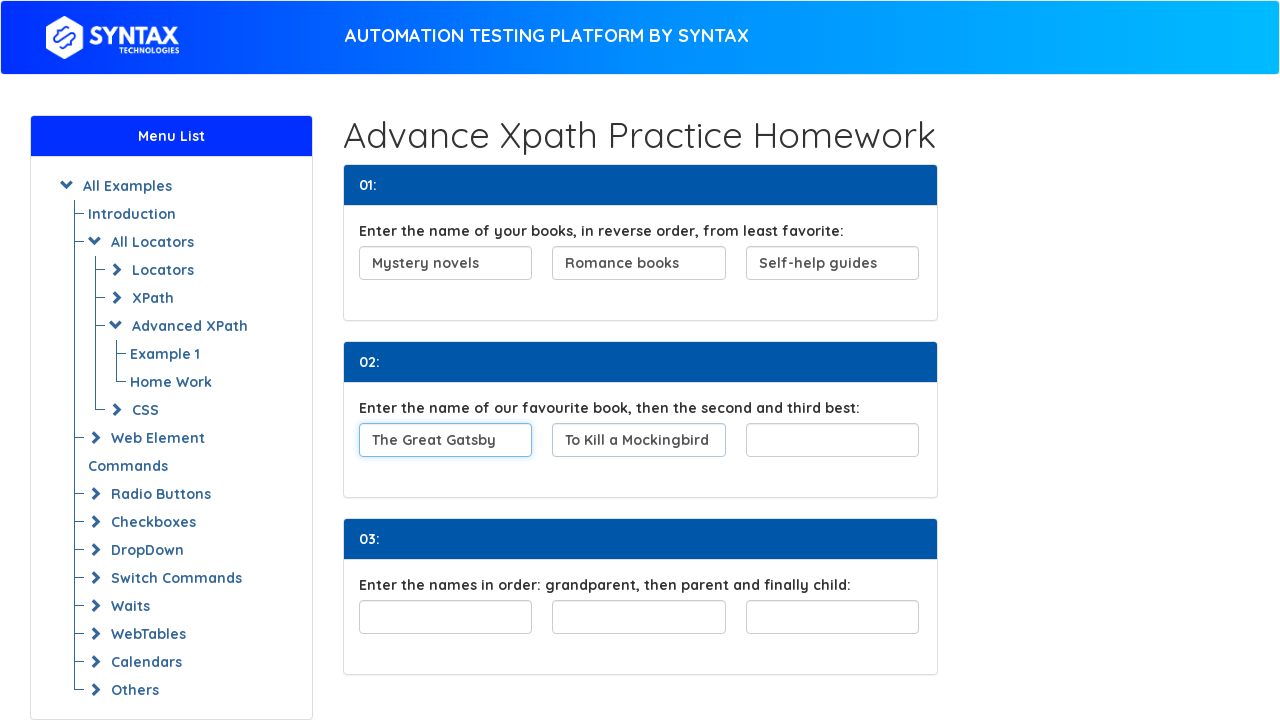

Filled third favorite book field with '1984' on //input[@id='favouriteBook']/following-sibling::input[2]
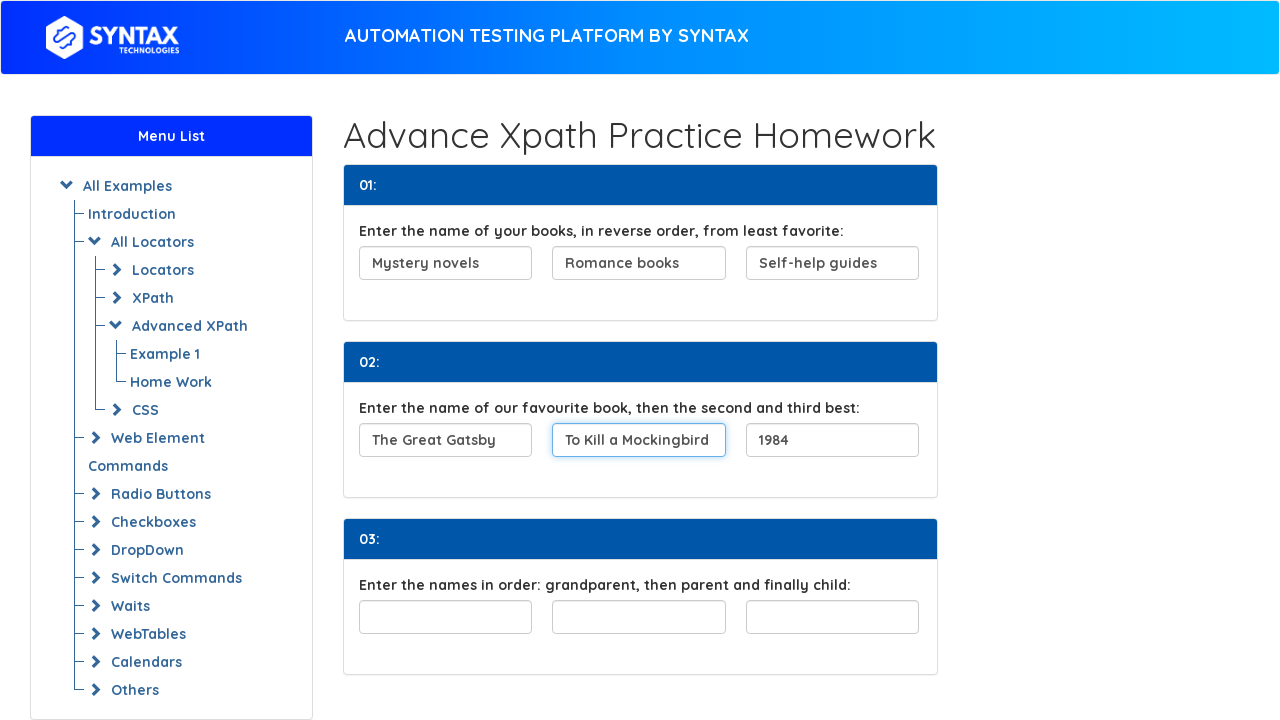

Filled first family tree field with 'Robert Smith' on //div[@id='familyTree']/child::input[1]
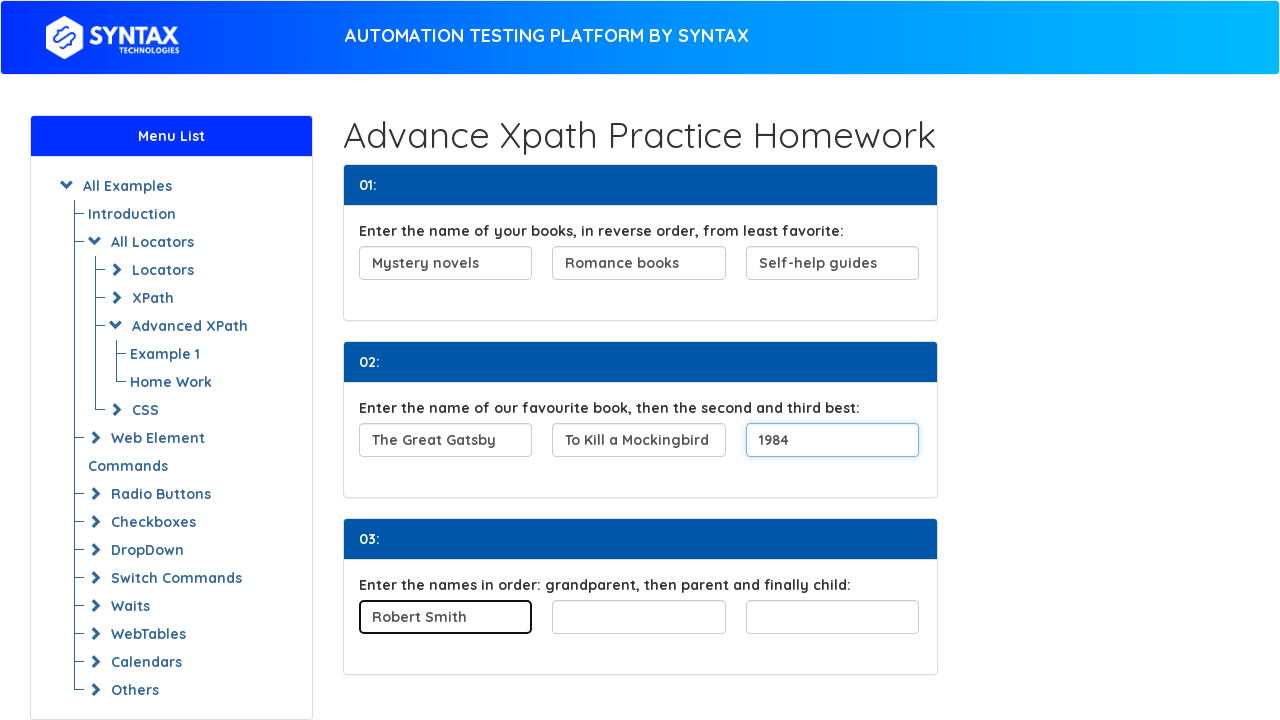

Filled second family tree field with 'John Smith' on //div[@id='familyTree']/child::input[2]
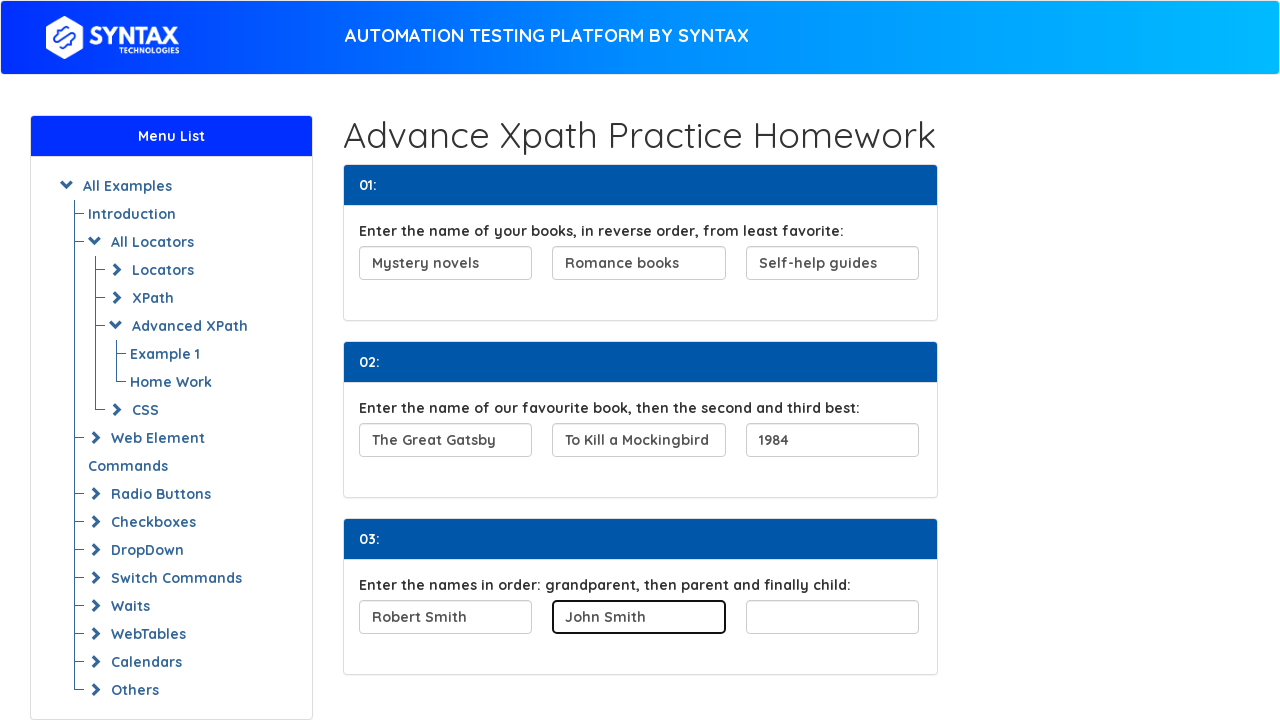

Filled third family tree field with 'Emily Smith' on //div[@id='familyTree']/child::input[3]
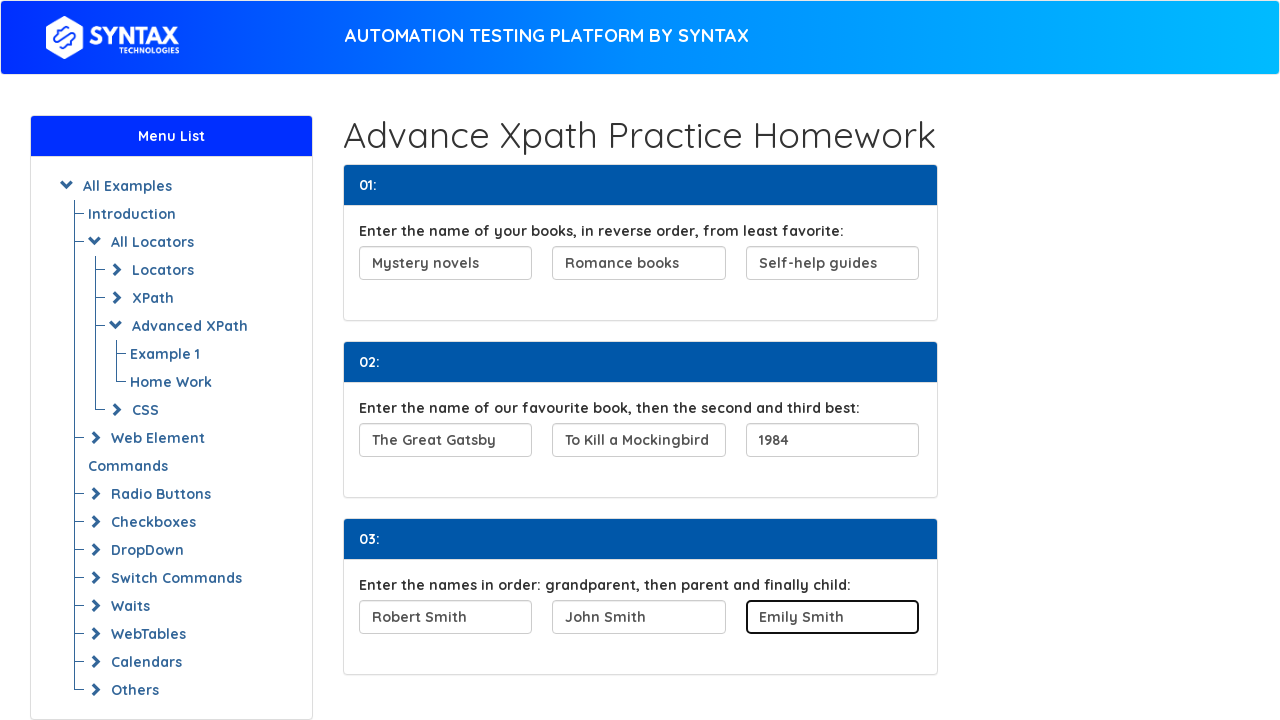

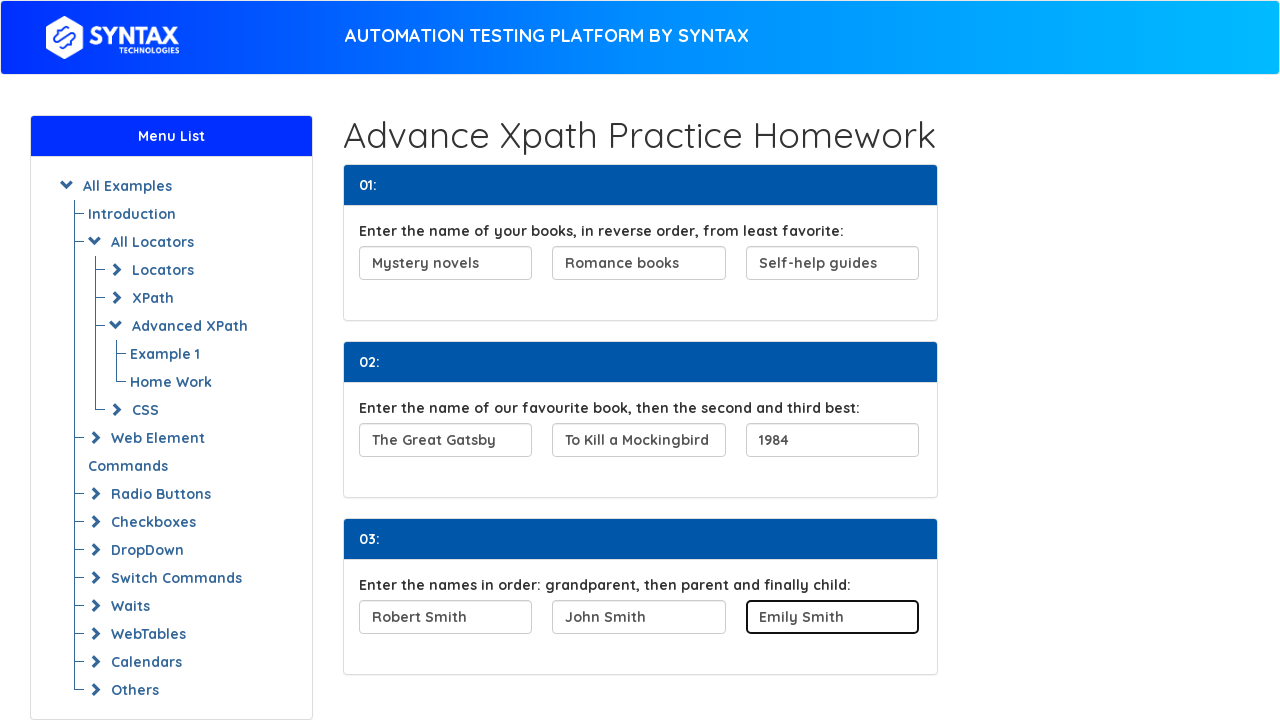